Tests copy and paste functionality by typing text into an input field, selecting all with Ctrl+A, copying with Ctrl+C, and pasting into a textarea with Ctrl+V, then verifying both fields contain the same value.

Starting URL: https://bonigarcia.dev/selenium-webdriver-java/web-form.html

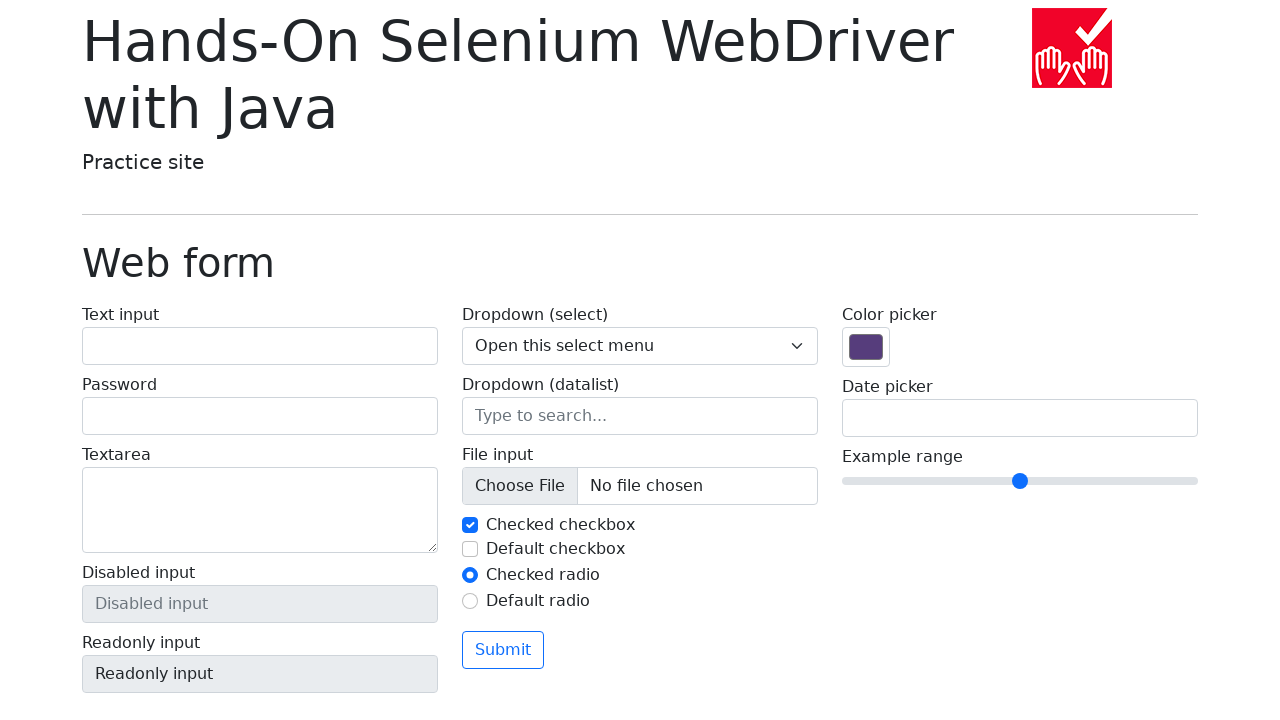

Located input text field
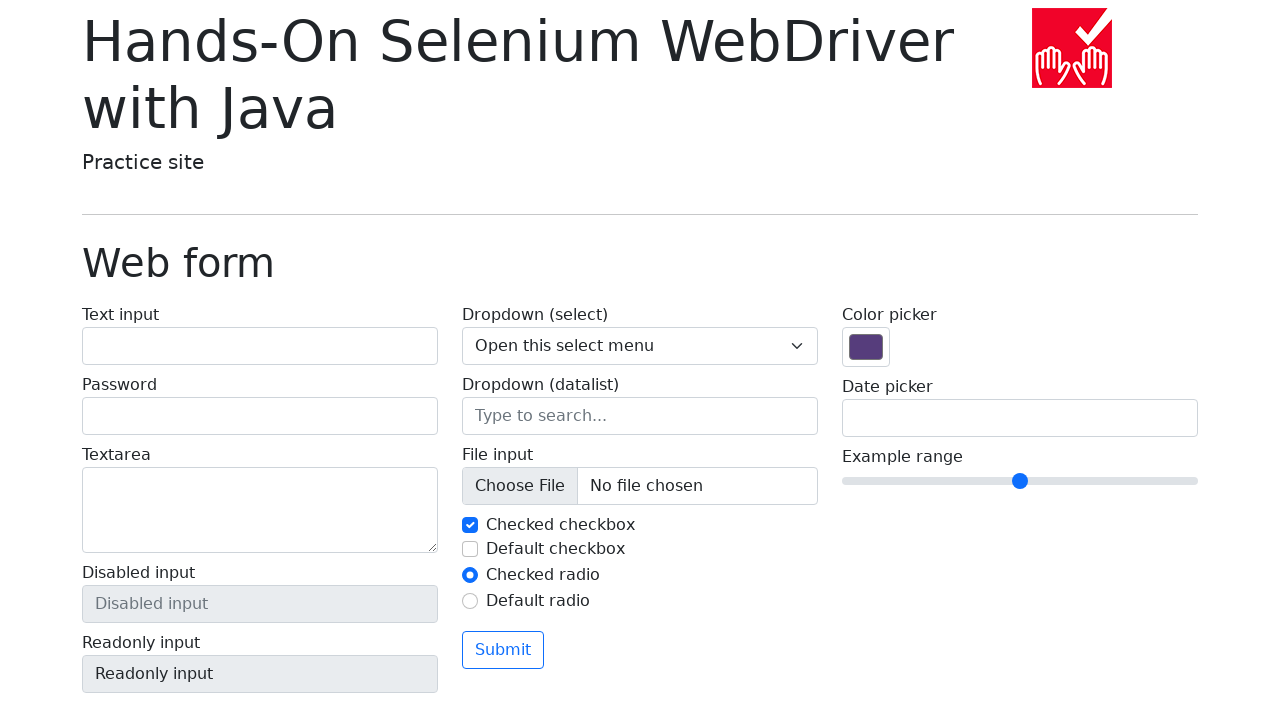

Located textarea field
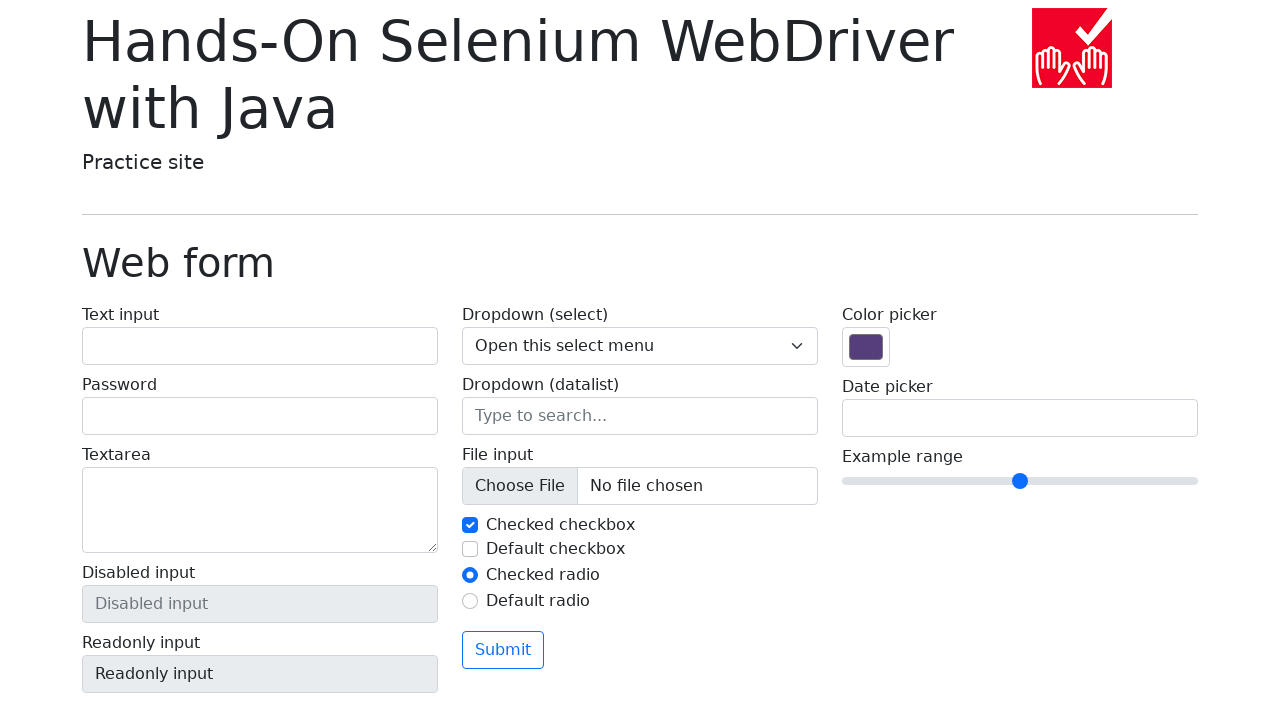

Determined OS modifier key: Control
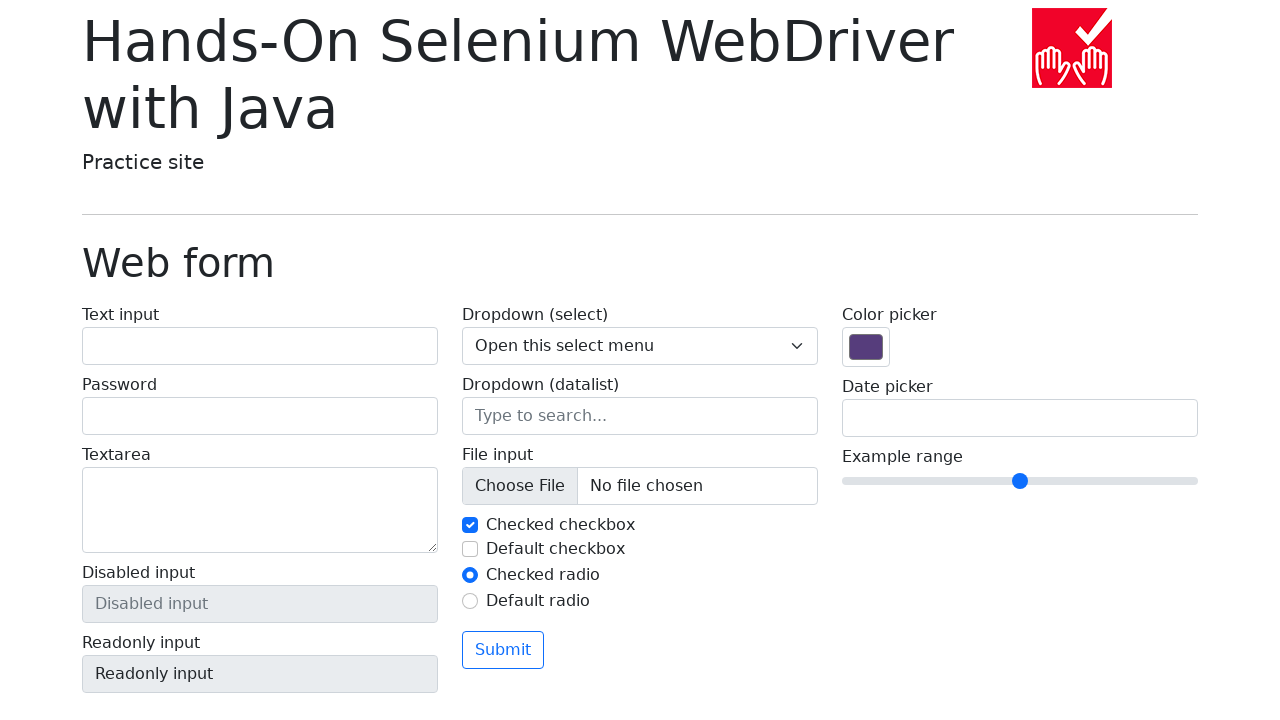

Typed 'hello world' into input field on input[name='my-text']
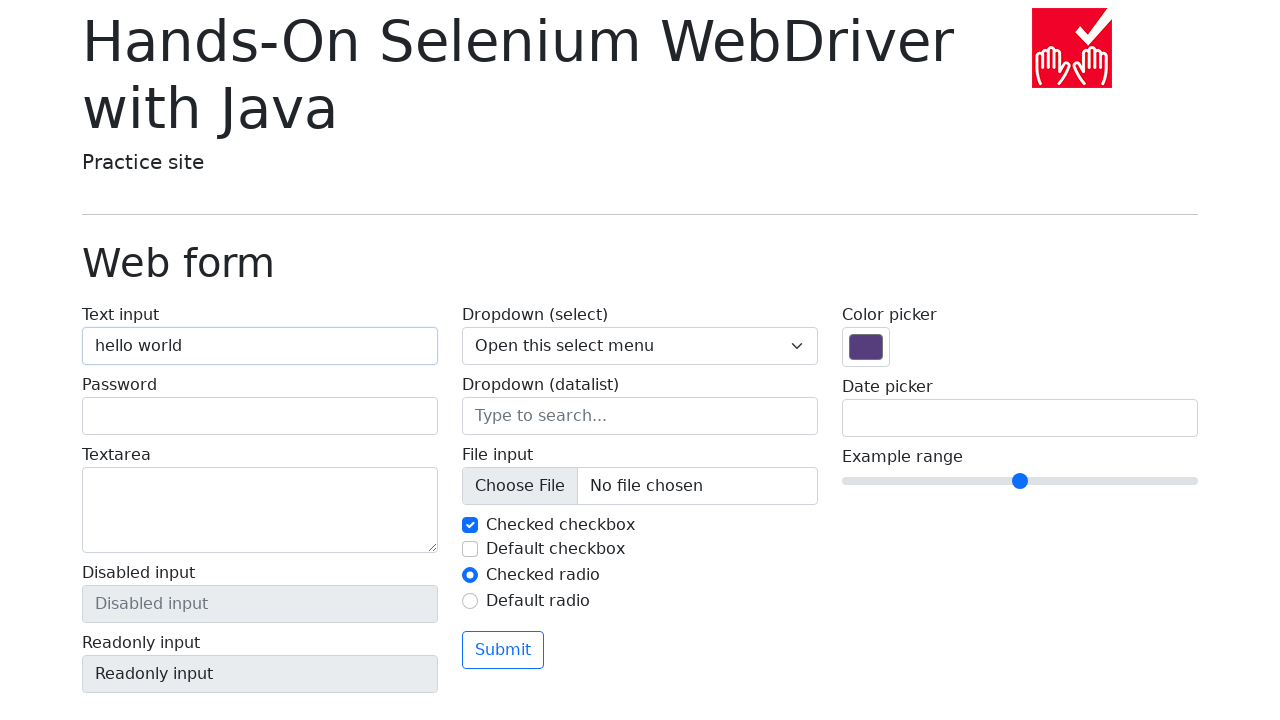

Selected all text in input field using Ctrl+A/Cmd+A on input[name='my-text']
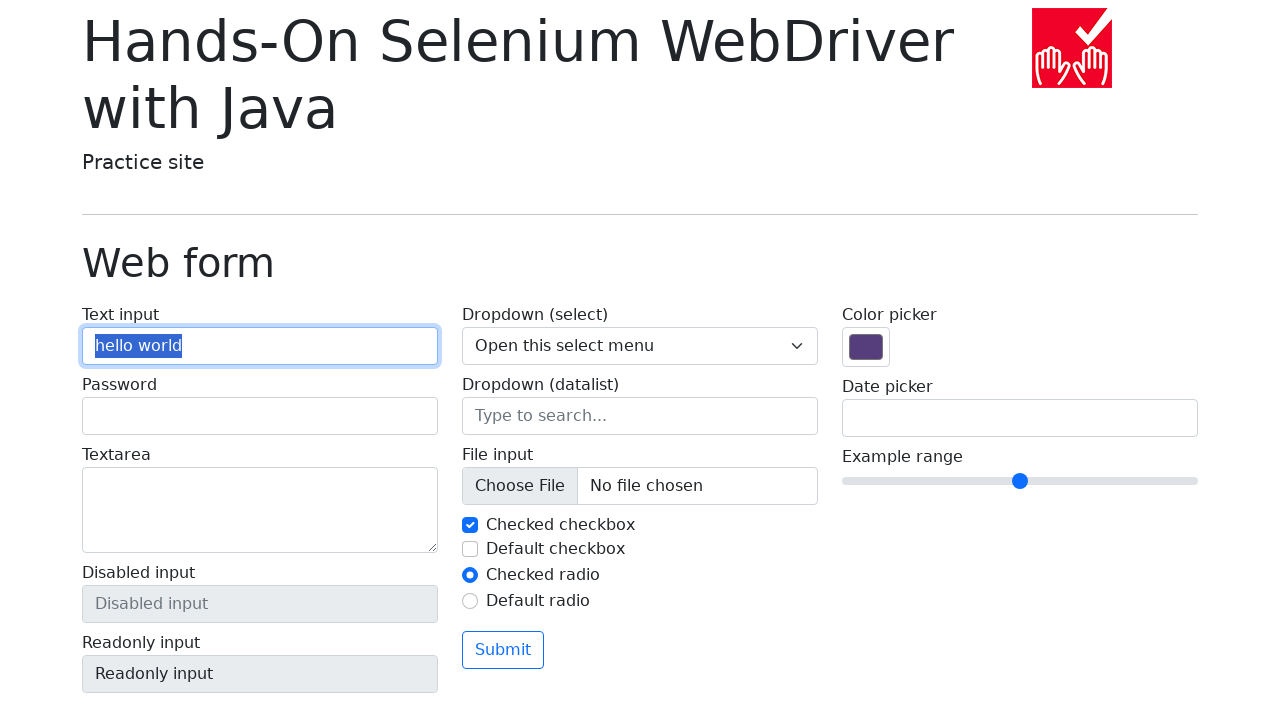

Copied selected text using Ctrl+C/Cmd+C on input[name='my-text']
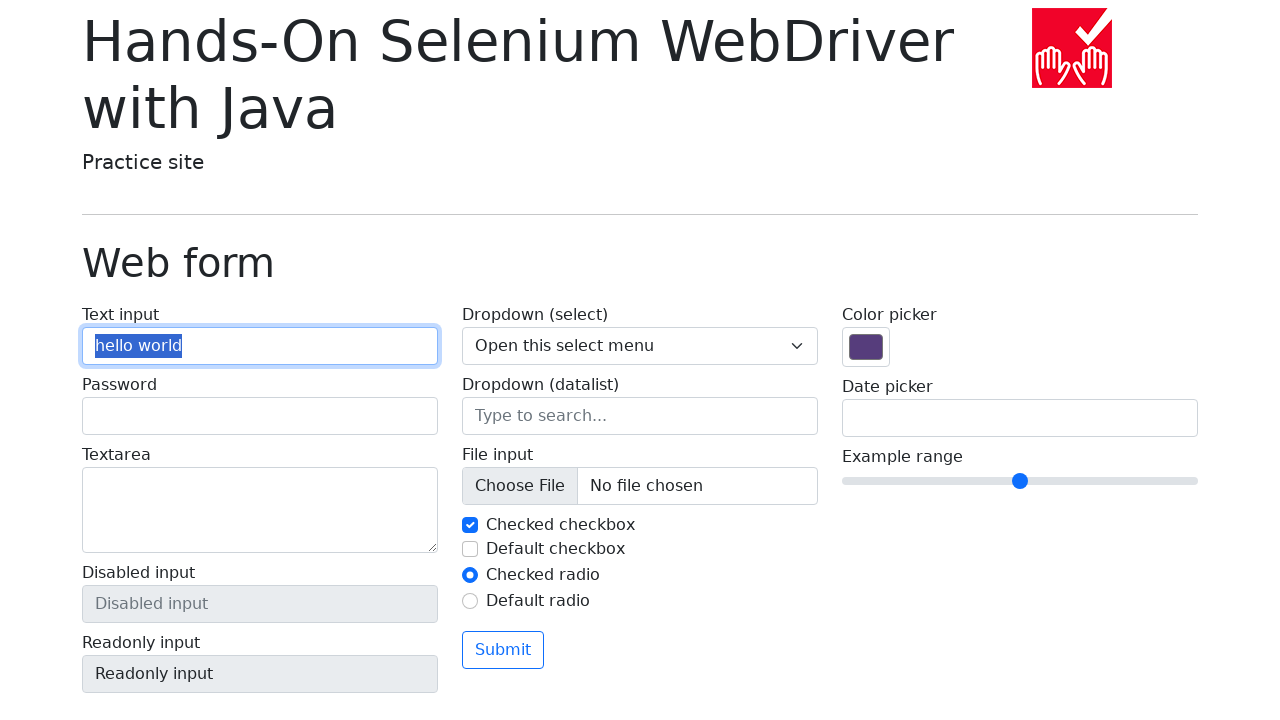

Clicked on textarea field at (260, 510) on textarea[name='my-textarea']
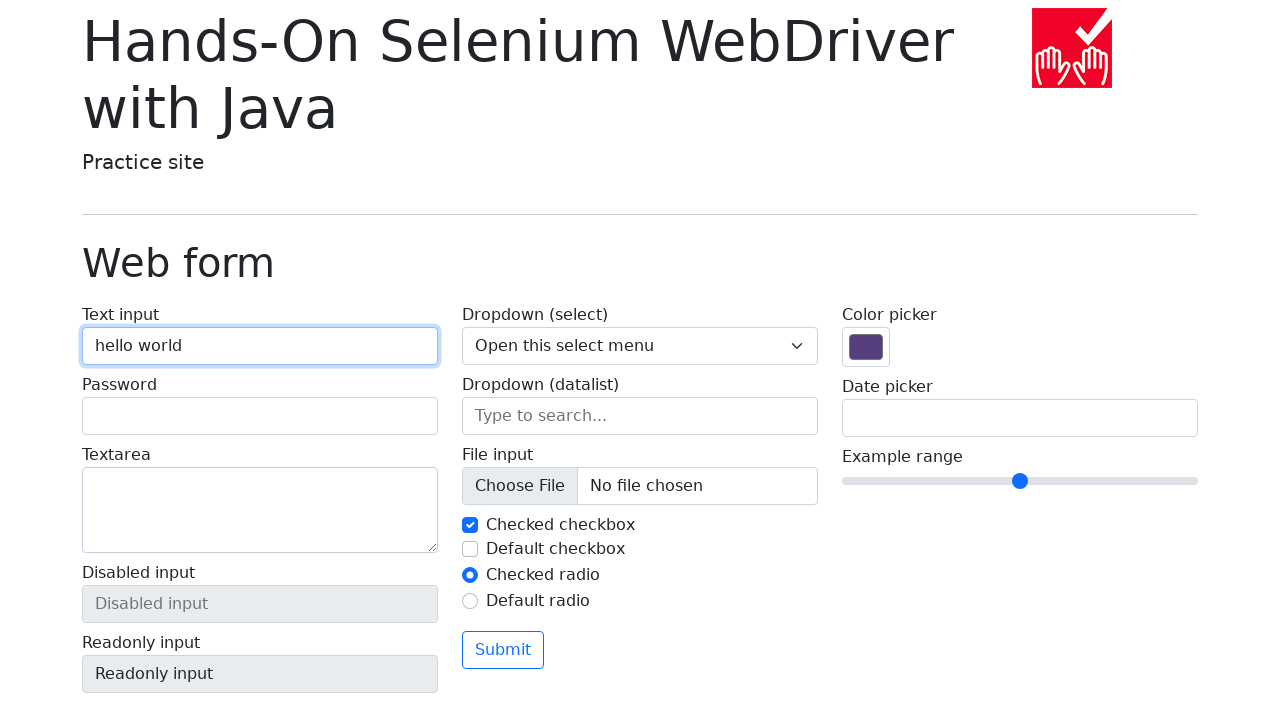

Pasted text into textarea using Ctrl+V/Cmd+V on textarea[name='my-textarea']
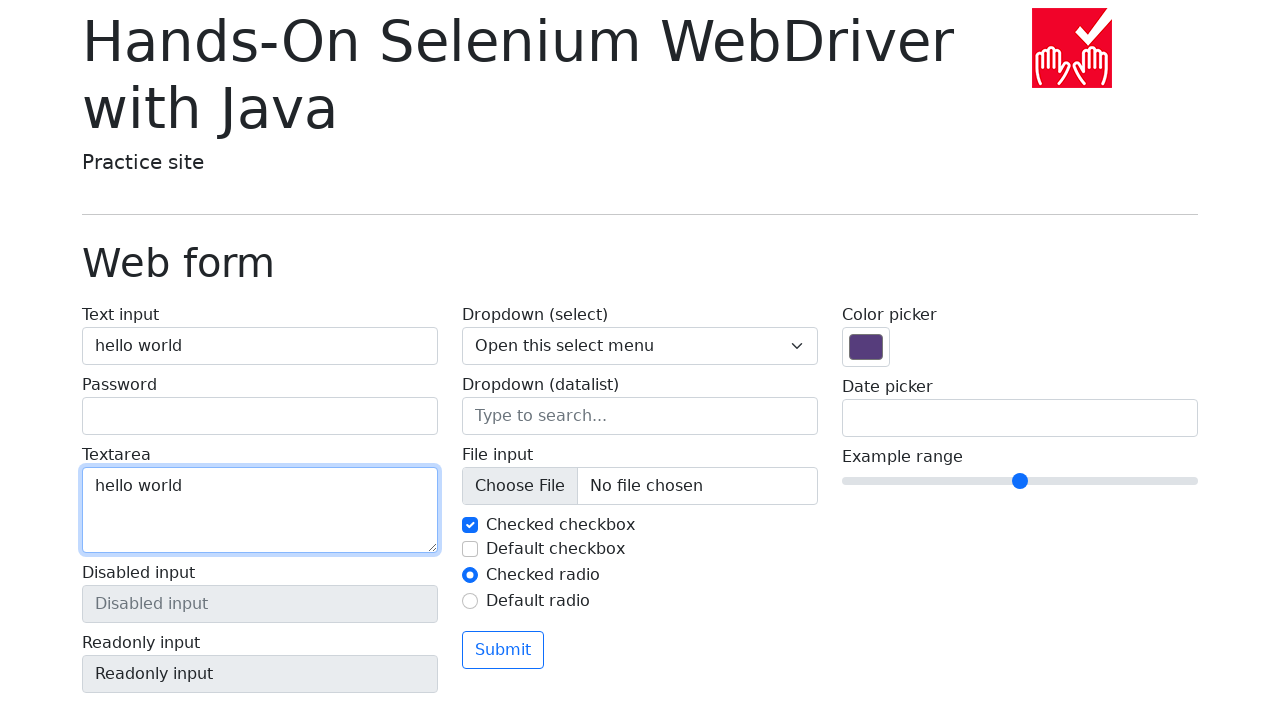

Verified both input and textarea contain the same non-empty value
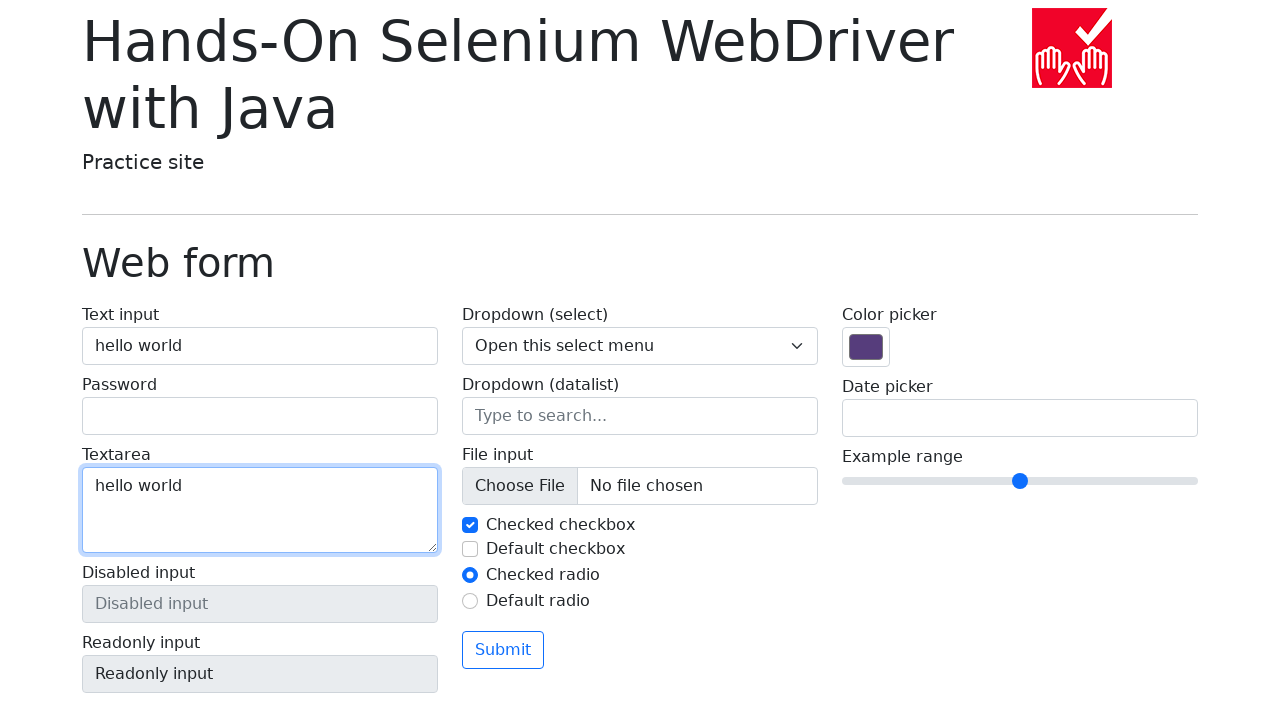

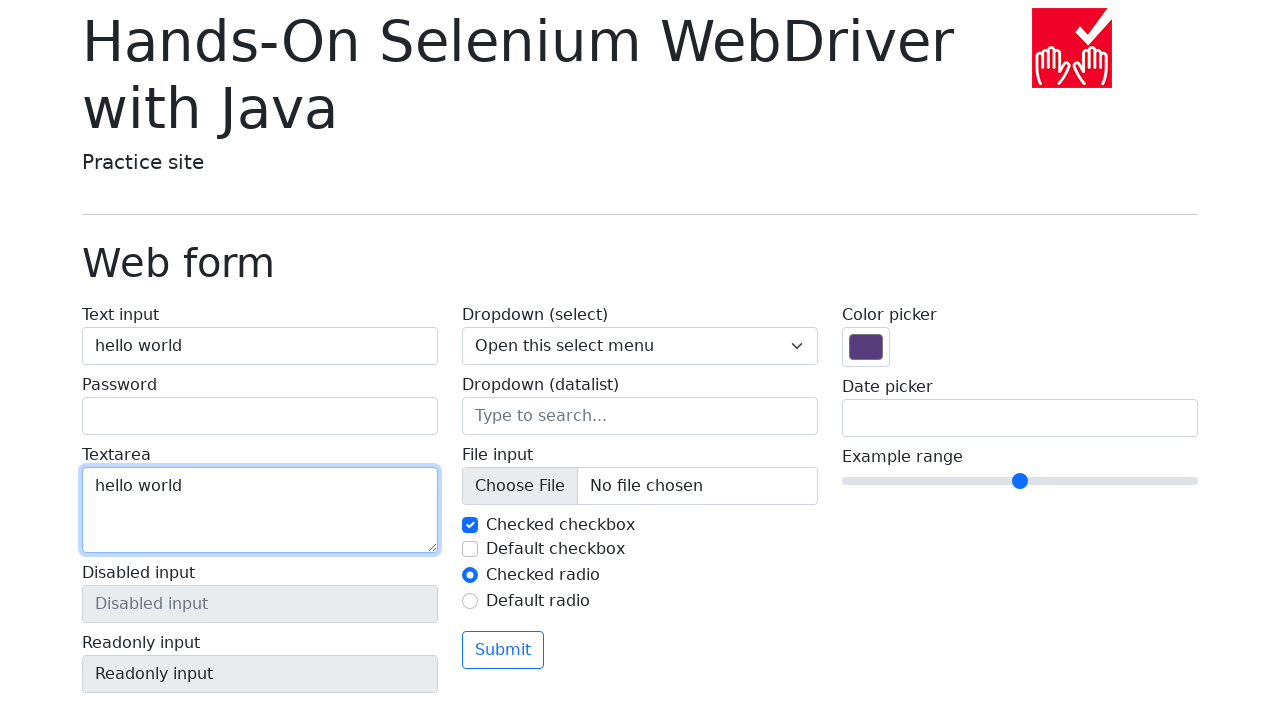